Tests the functionality of page 2 of a diet quiz by clicking through all lifestyle activity options and using the back button

Starting URL: https://dietsw.tutorplace.ru/

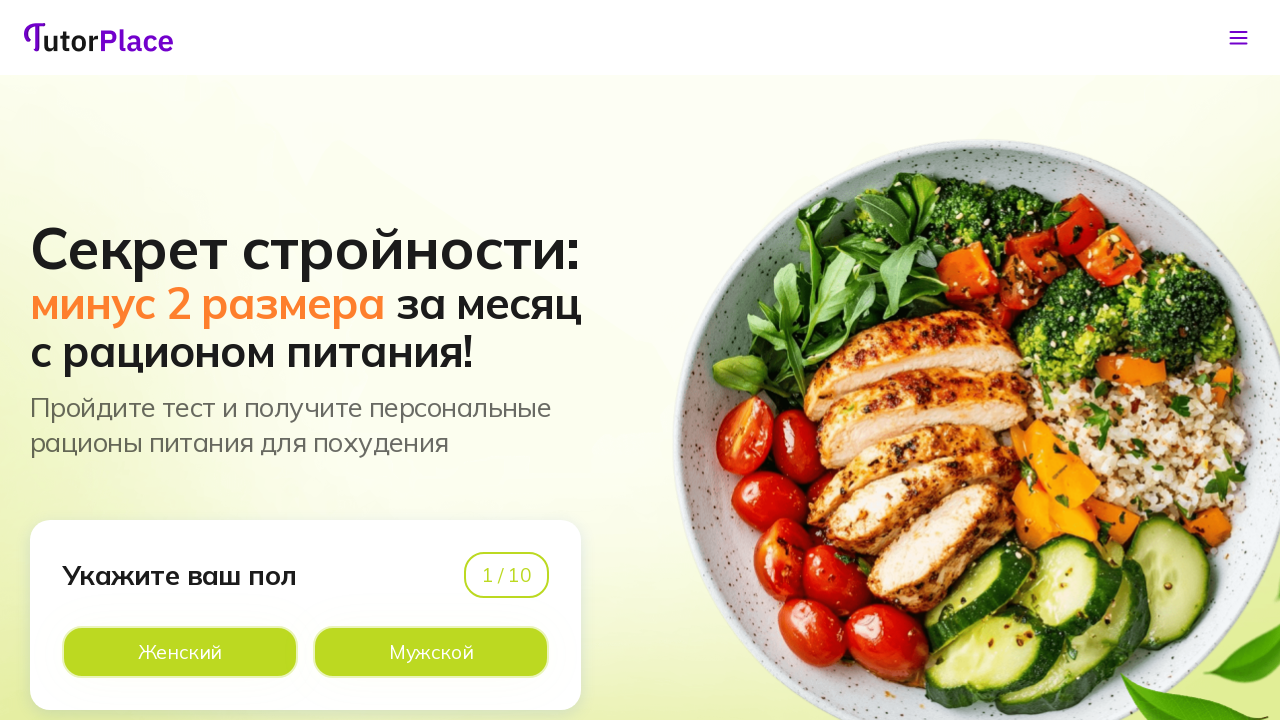

Clicked male button on page 1 at (431, 652) on xpath=//*[@id='app']/main/div/section[1]/div/div/div[1]/div[2]/div[2]/div[2]/lab
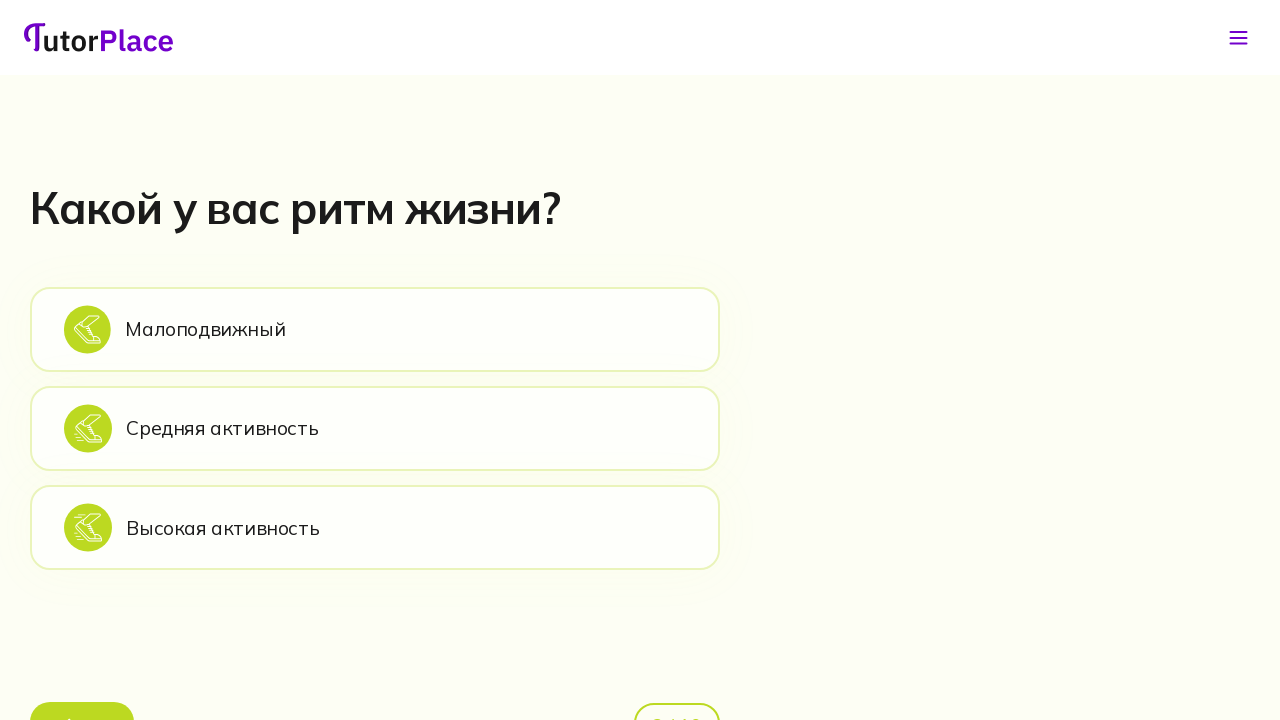

Clicked sedentary lifestyle activity option at (375, 329) on xpath=//*[@id='app']/main/div/section[2]/div/div/div[2]/div[1]/div[2]/div[1]/lab
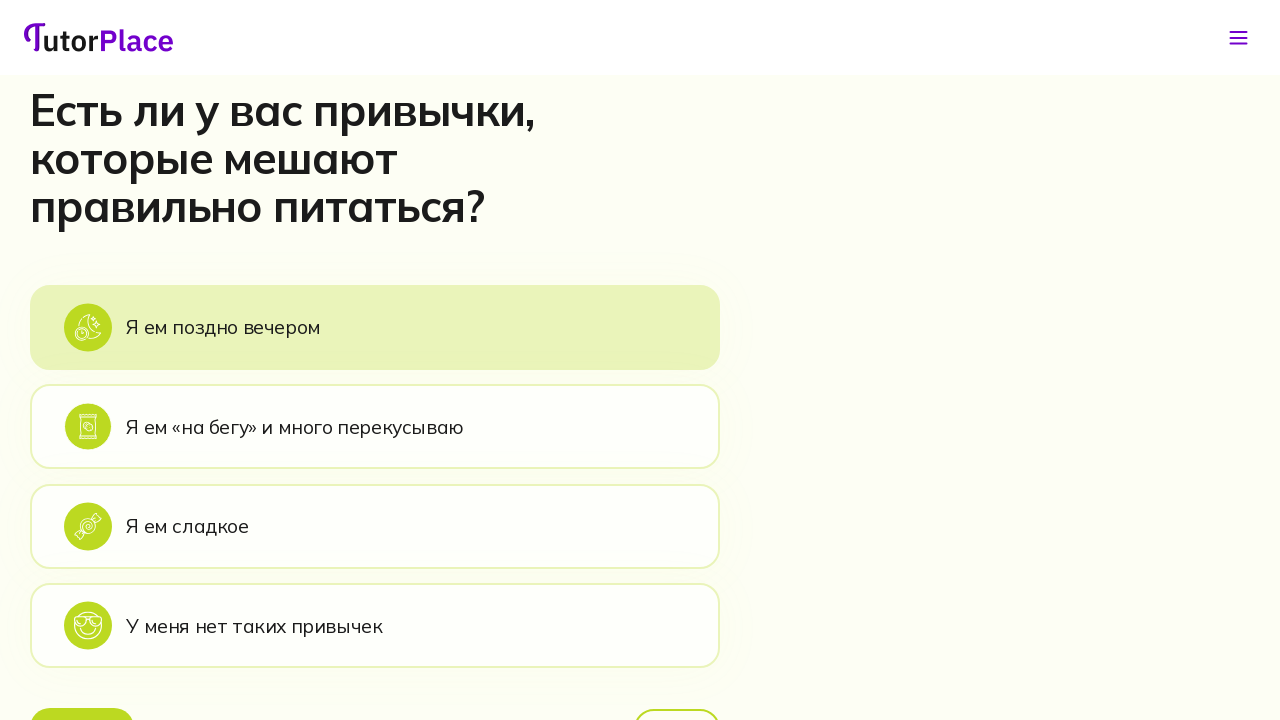

Clicked back button to return to page 2 at (82, 696) on xpath=//*[@id='app']/main/div/section[3]/div/div/div[2]/div[1]/div[3]/button
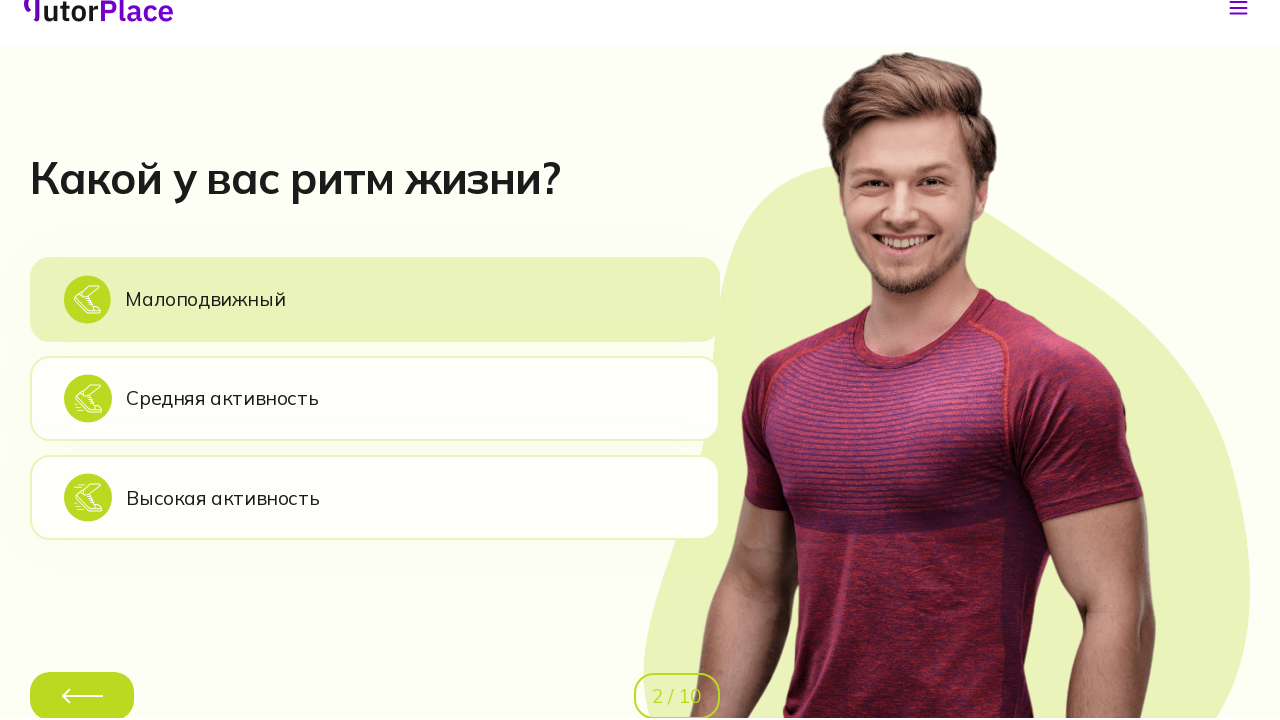

Clicked average activity lifestyle option at (375, 428) on xpath=//*[@id='app']/main/div/section[2]/div/div/div[2]/div[1]/div[2]/div[2]/lab
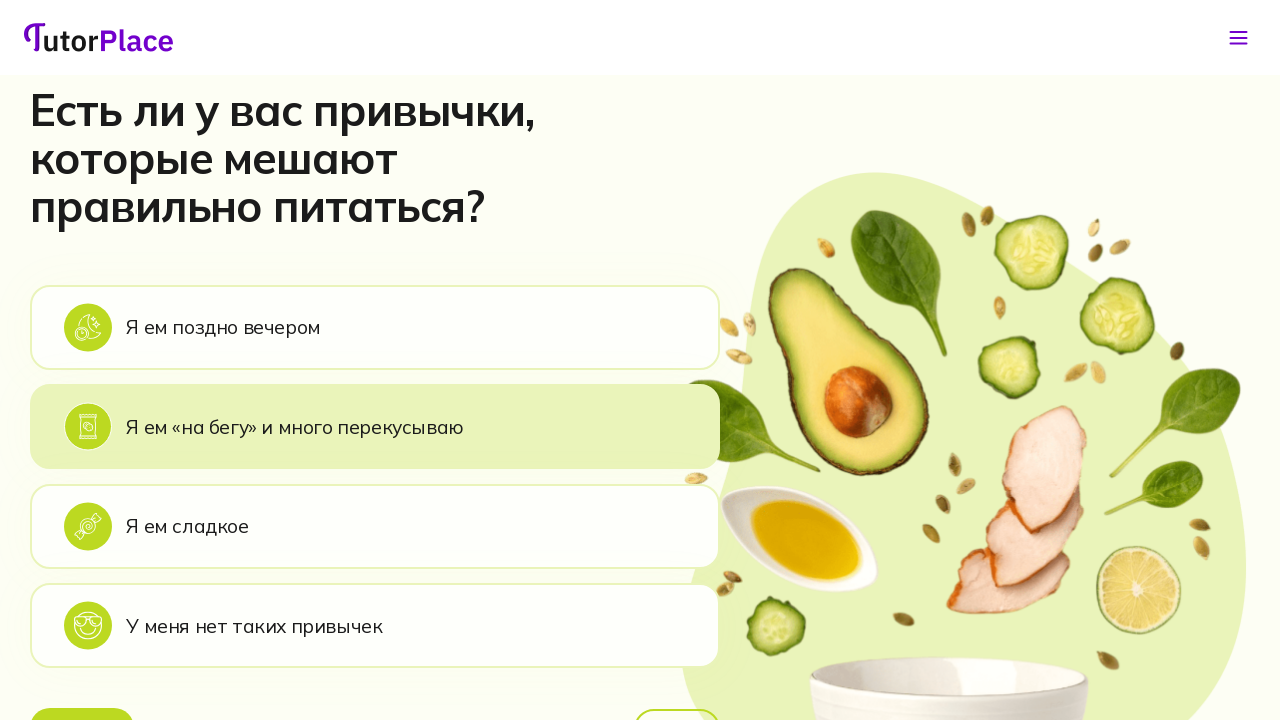

Clicked back button to return to page 2 at (82, 696) on xpath=//*[@id='app']/main/div/section[3]/div/div/div[2]/div[1]/div[3]/button
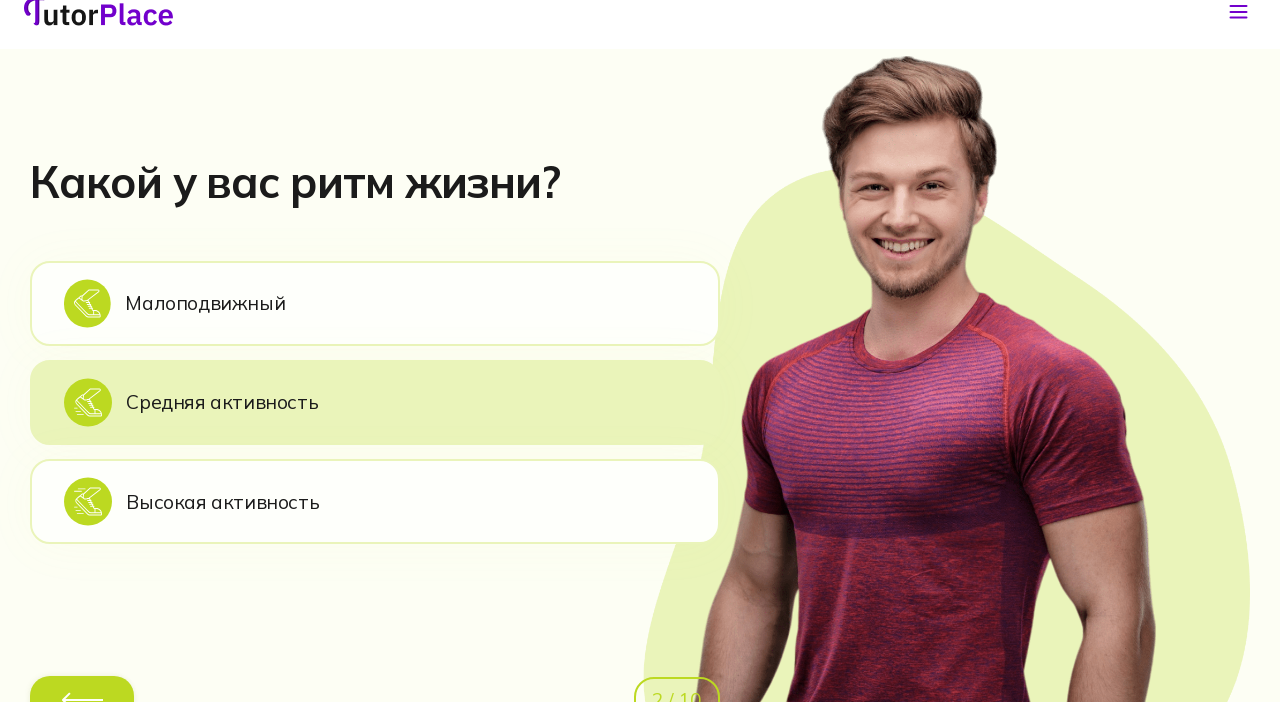

Clicked high activity lifestyle option at (375, 528) on xpath=//*[@id='app']/main/div/section[2]/div/div/div[2]/div[1]/div[2]/div[3]/lab
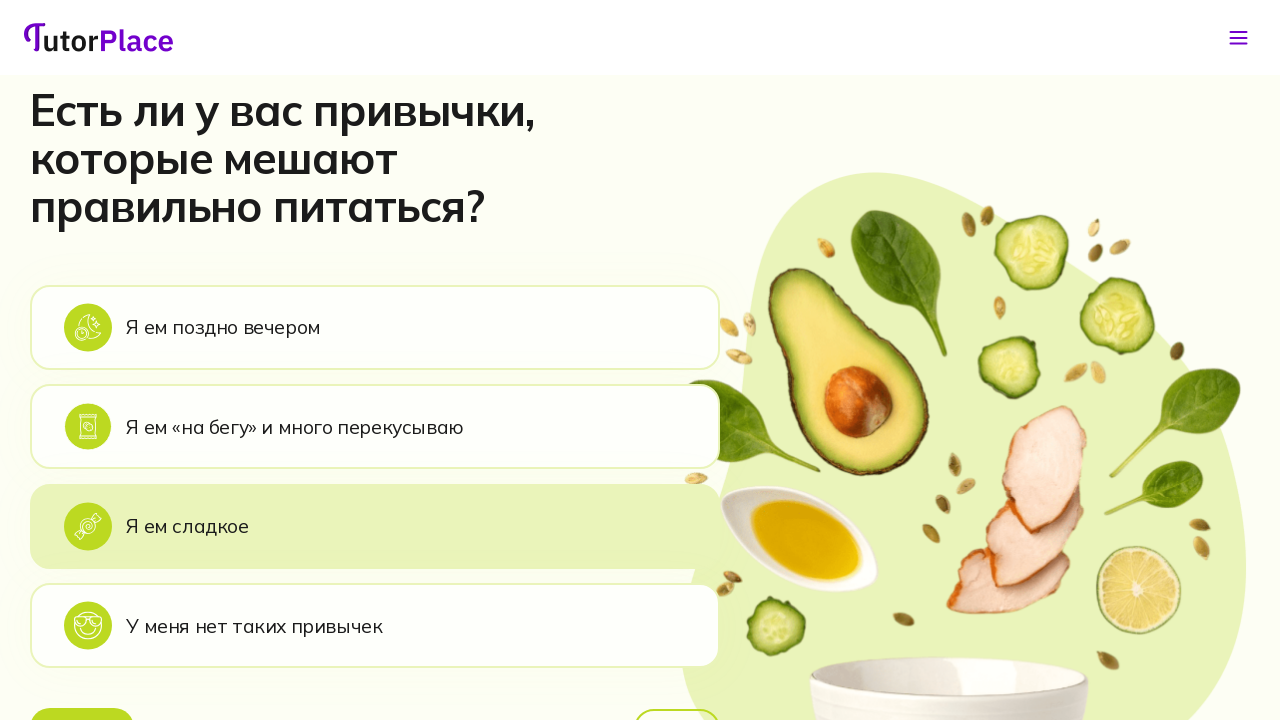

Clicked back button to return to page 2 at (82, 696) on xpath=//*[@id='app']/main/div/section[3]/div/div/div[2]/div[1]/div[3]/button
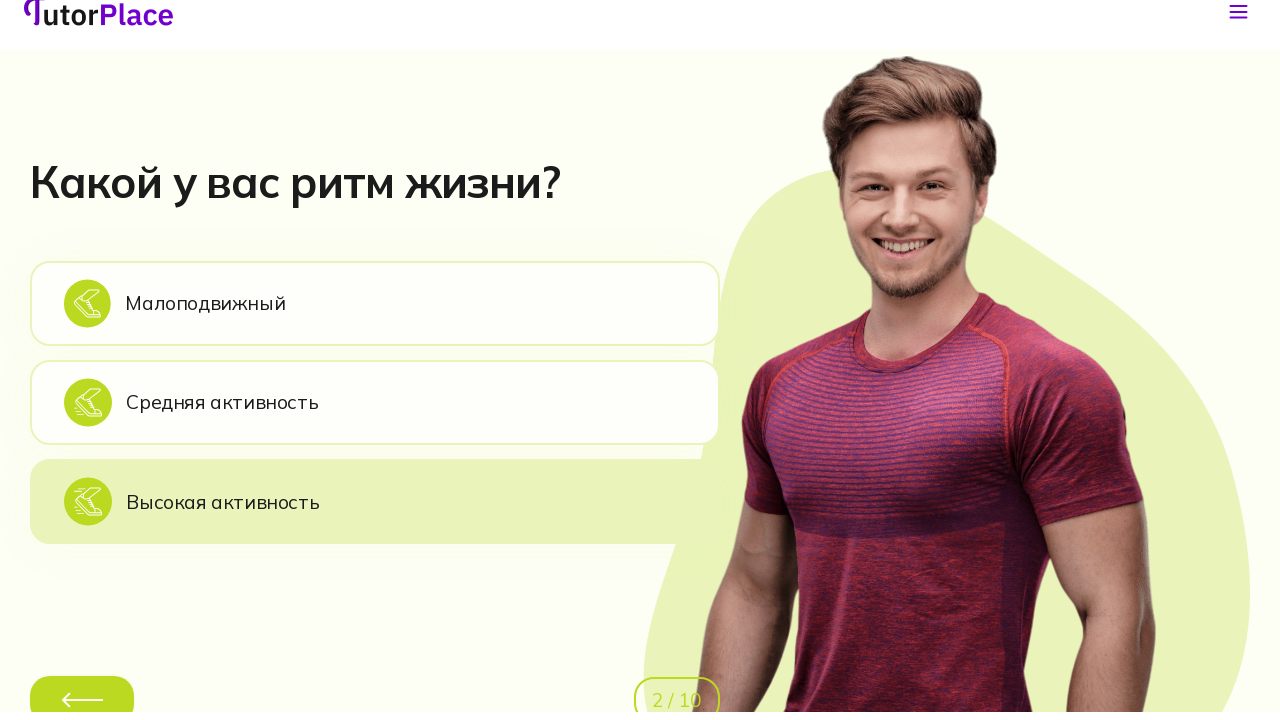

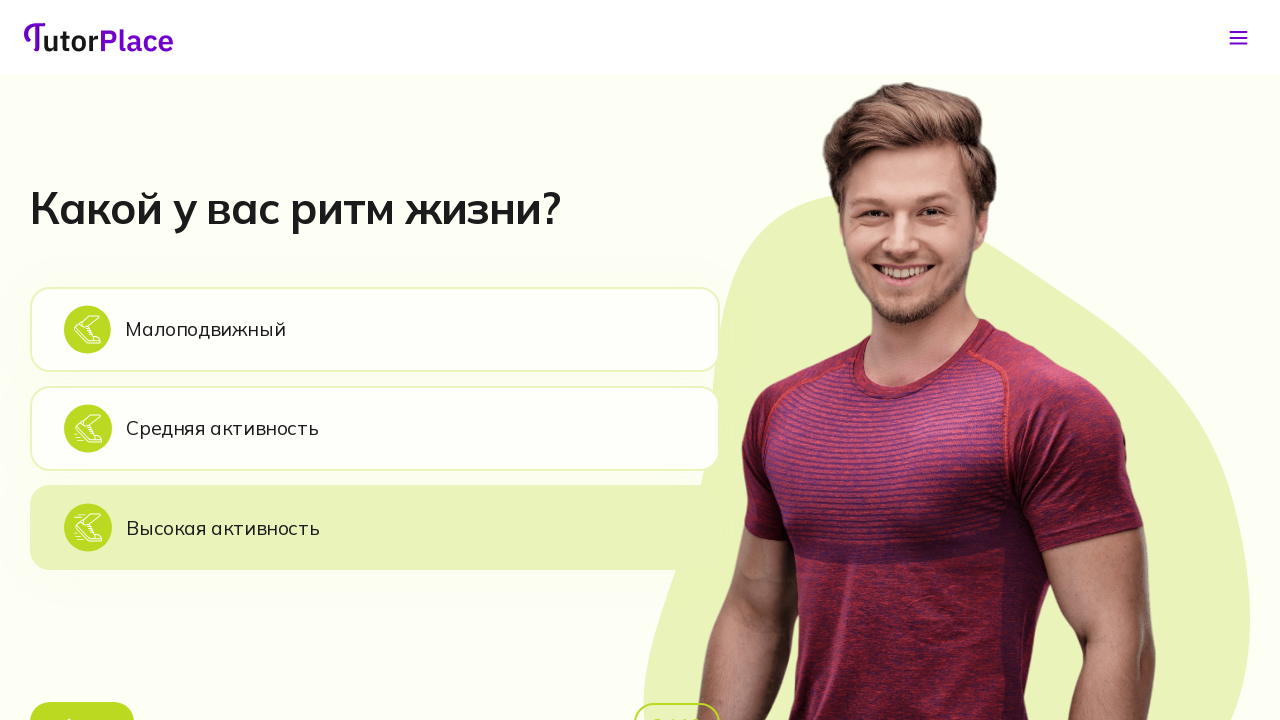